Tests the search functionality on python.org by entering a search query and verifying results are returned

Starting URL: http://www.python.org

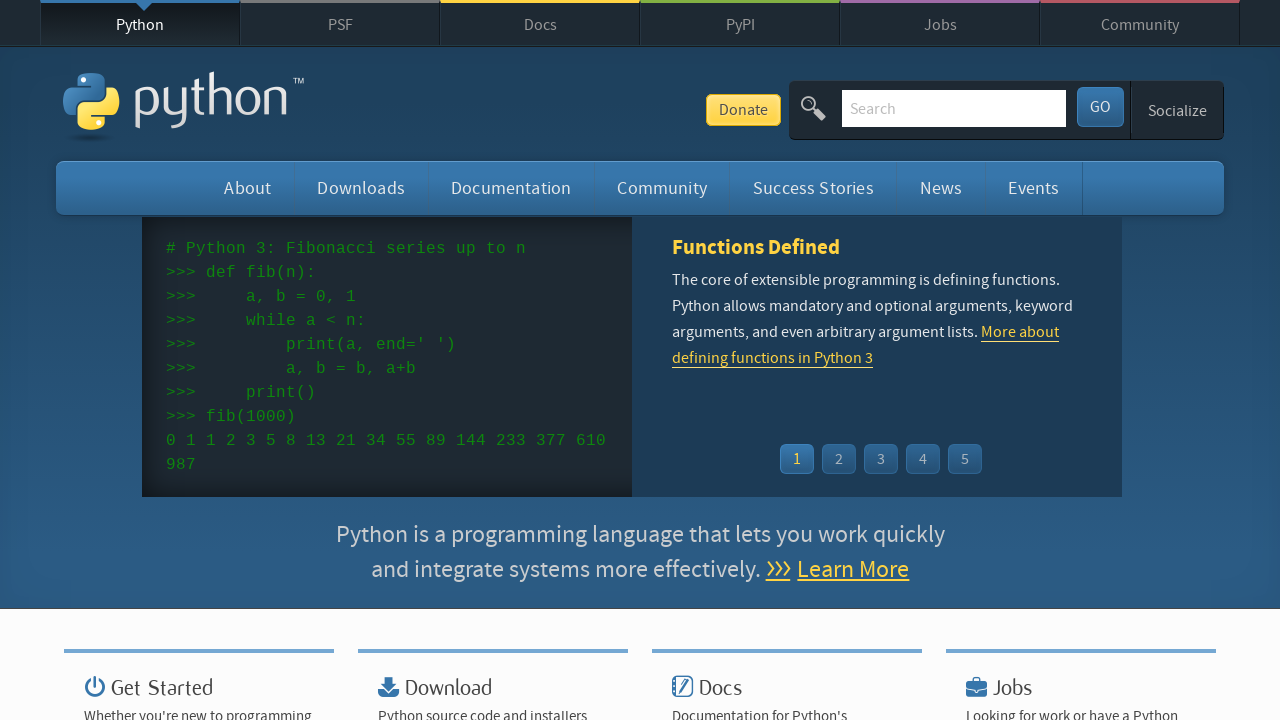

Filled search box with 'pycon' on input[name='q']
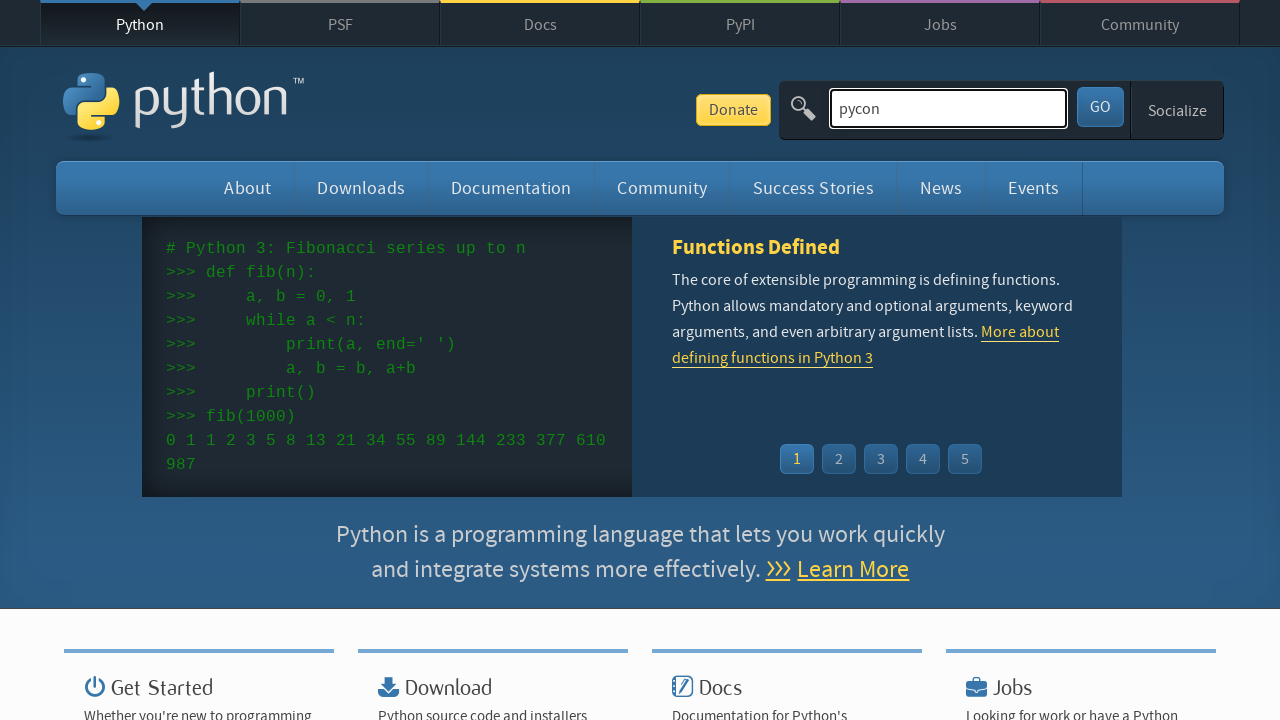

Pressed Enter to submit search on input[name='q']
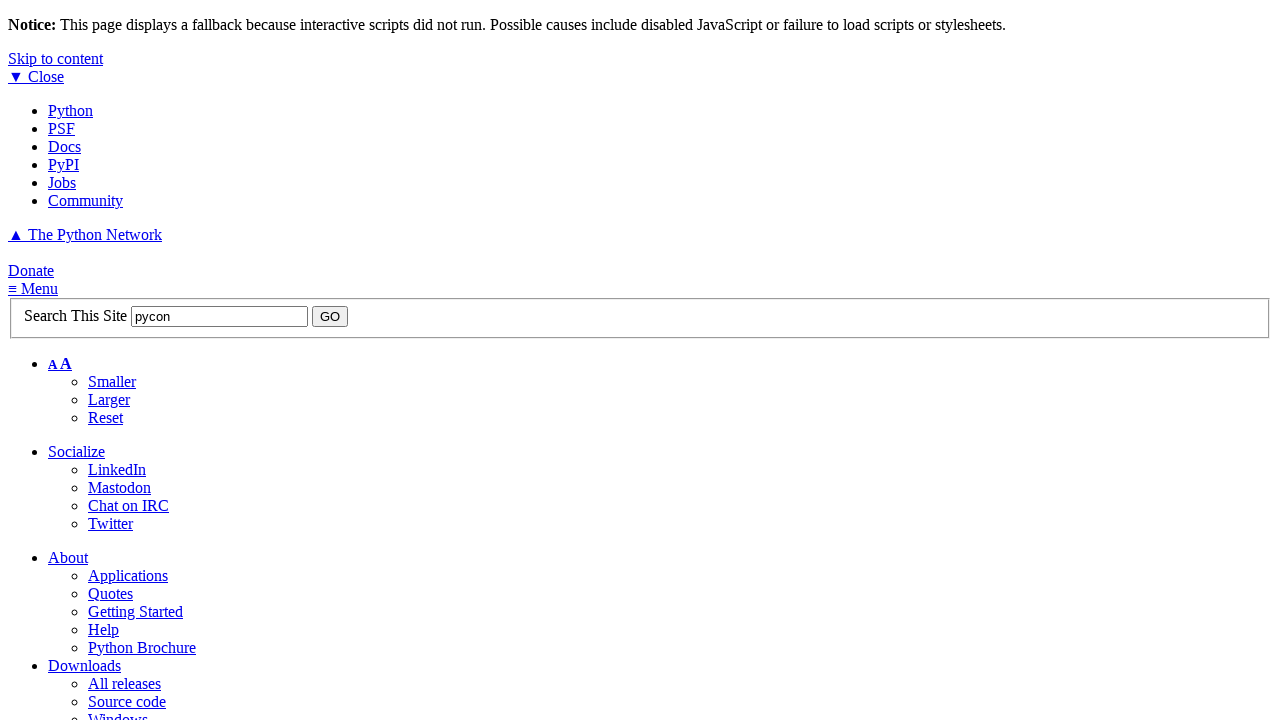

Waited for page to load (networkidle)
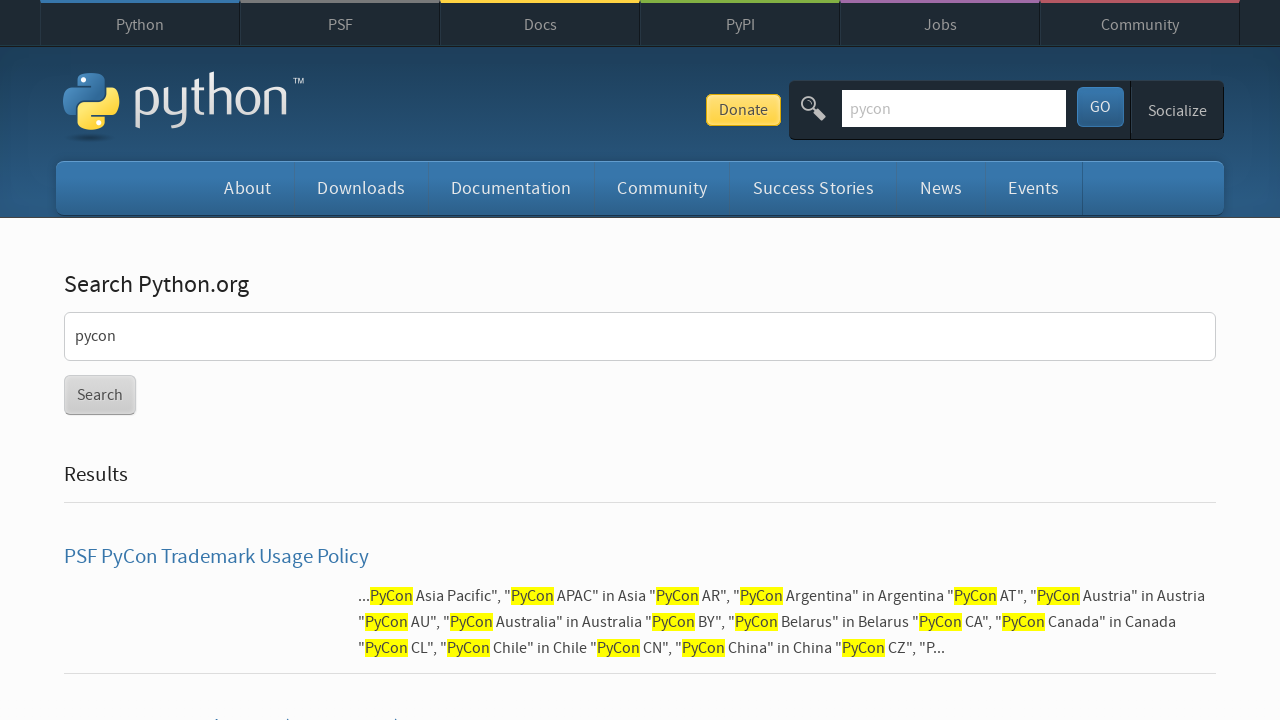

Verified search results are present (no 'No results found' message)
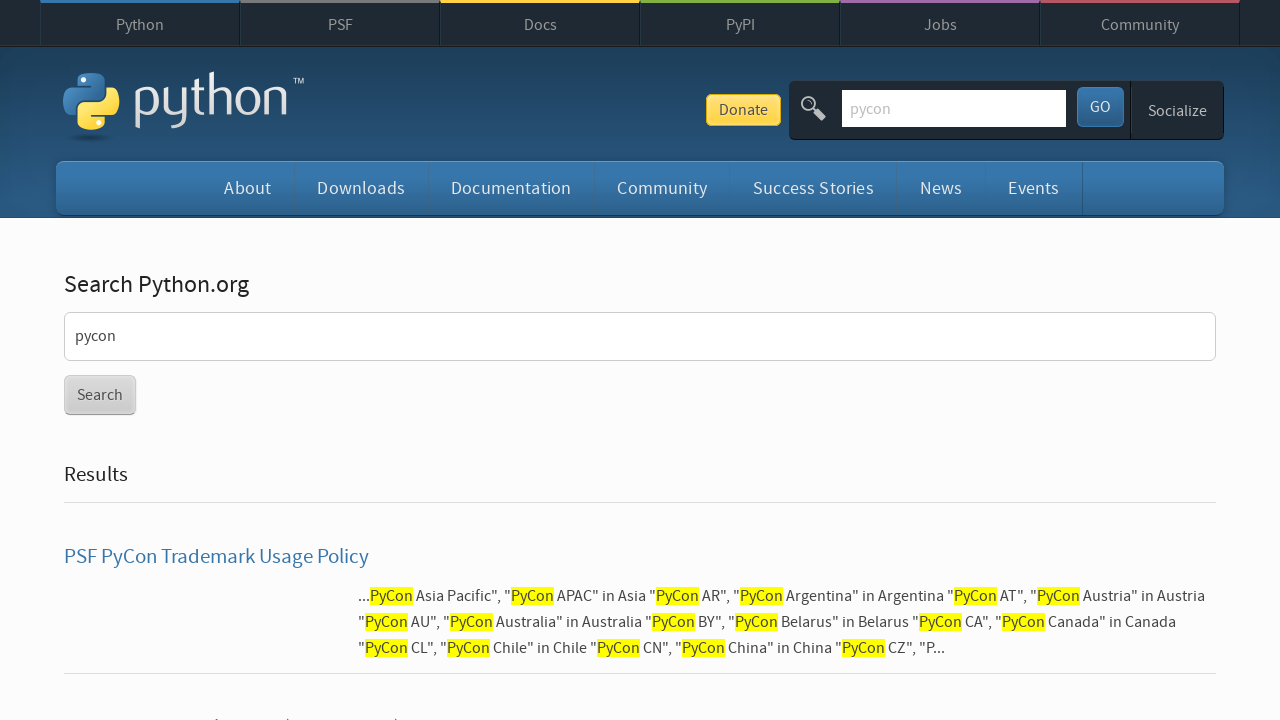

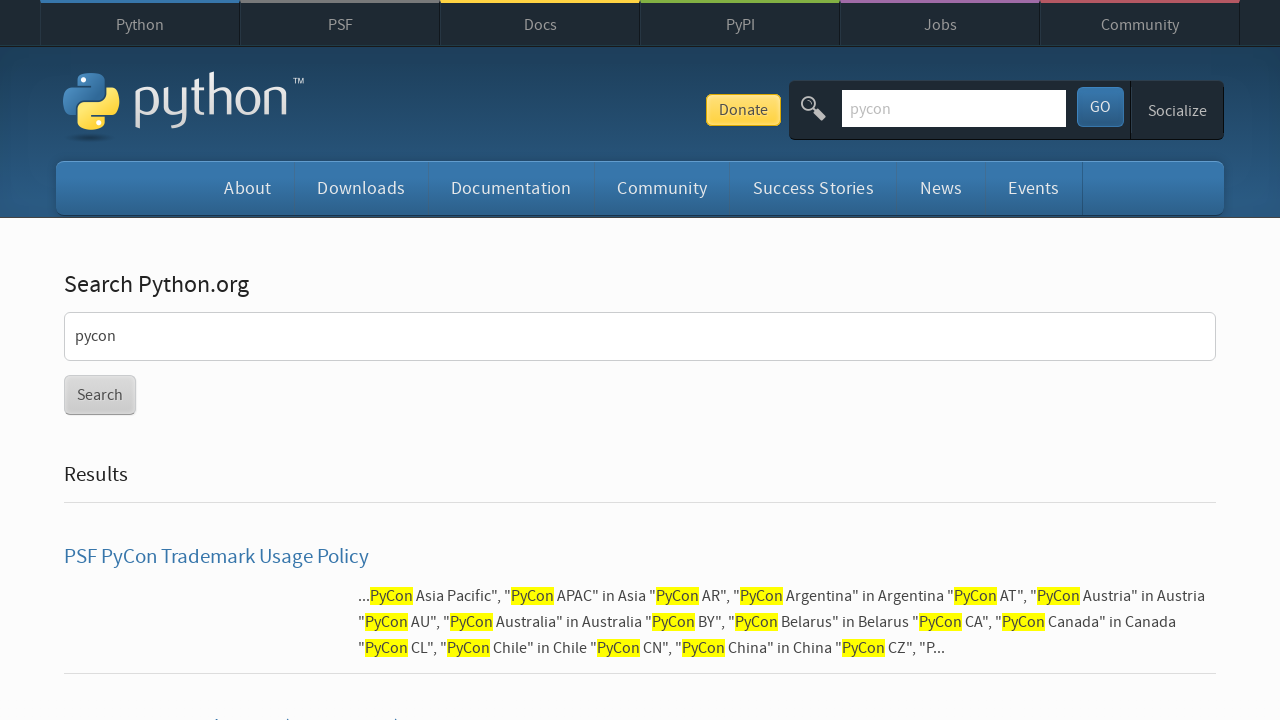